Navigates to a page with a large DOM and highlights a specific element by applying a temporary red dashed border style using JavaScript execution

Starting URL: http://the-internet.herokuapp.com/large

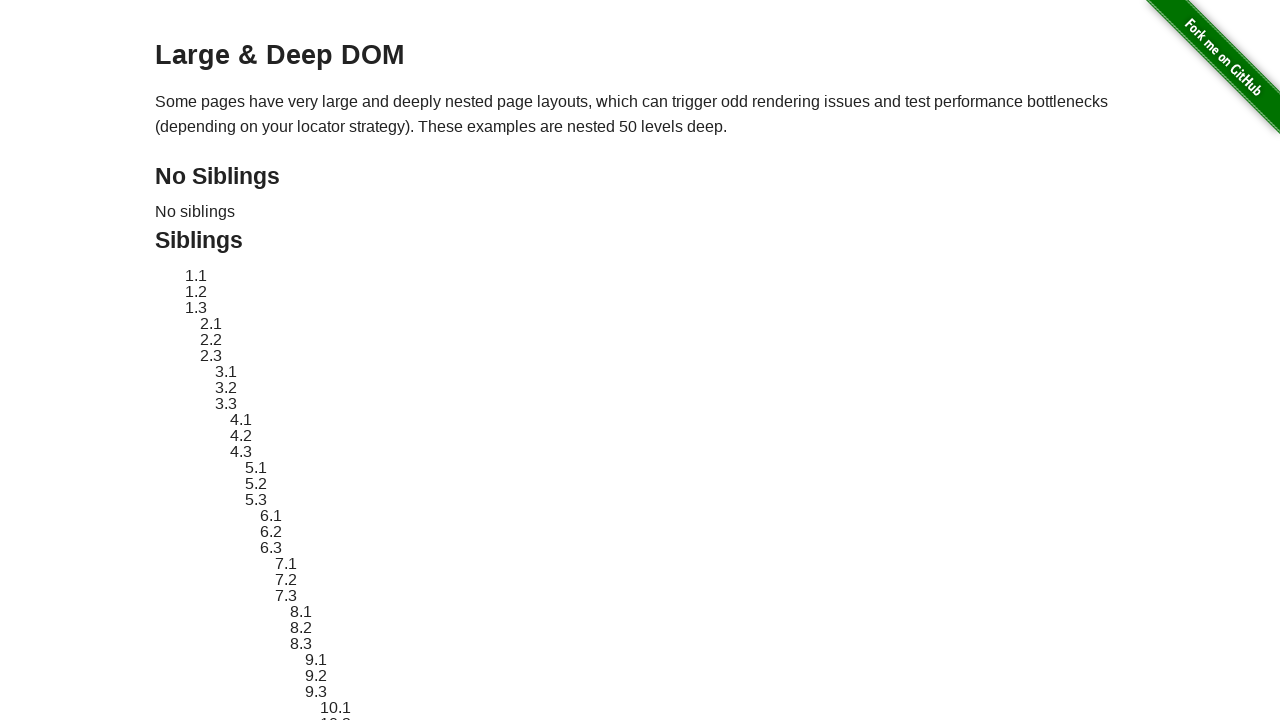

Waited for target element #sibling-2.3 to be present in the DOM
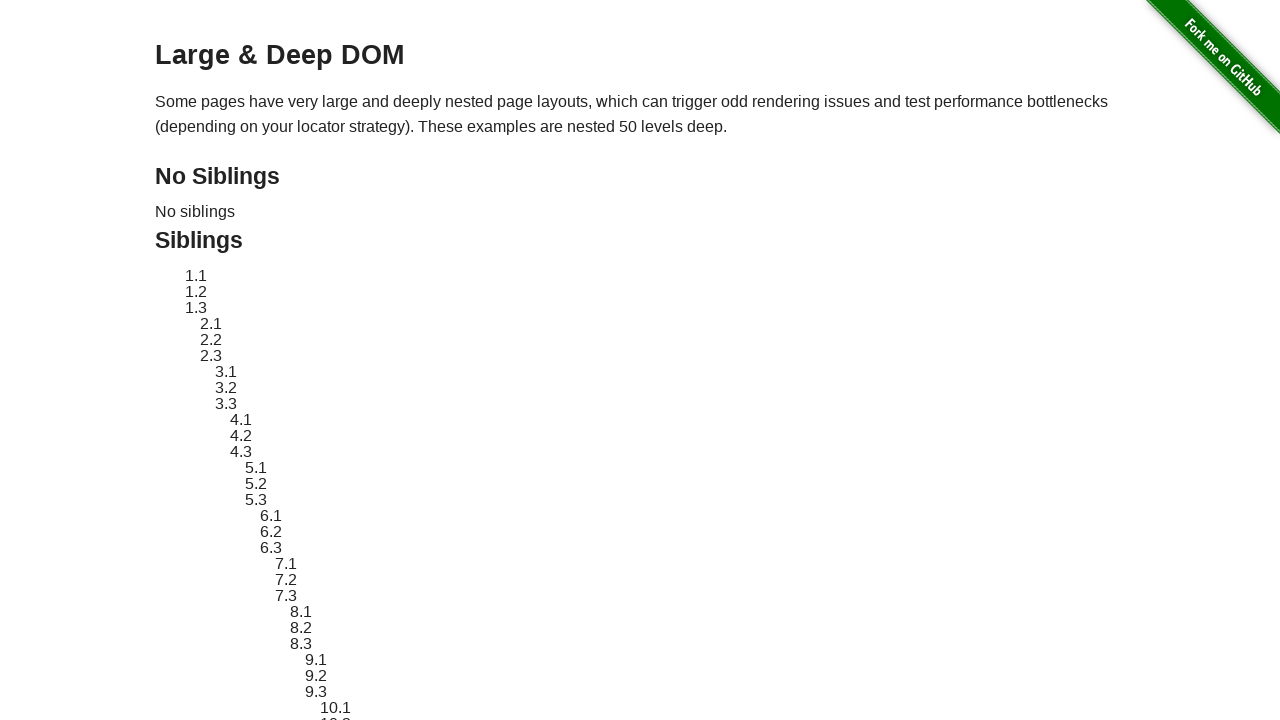

Located the target element #sibling-2.3
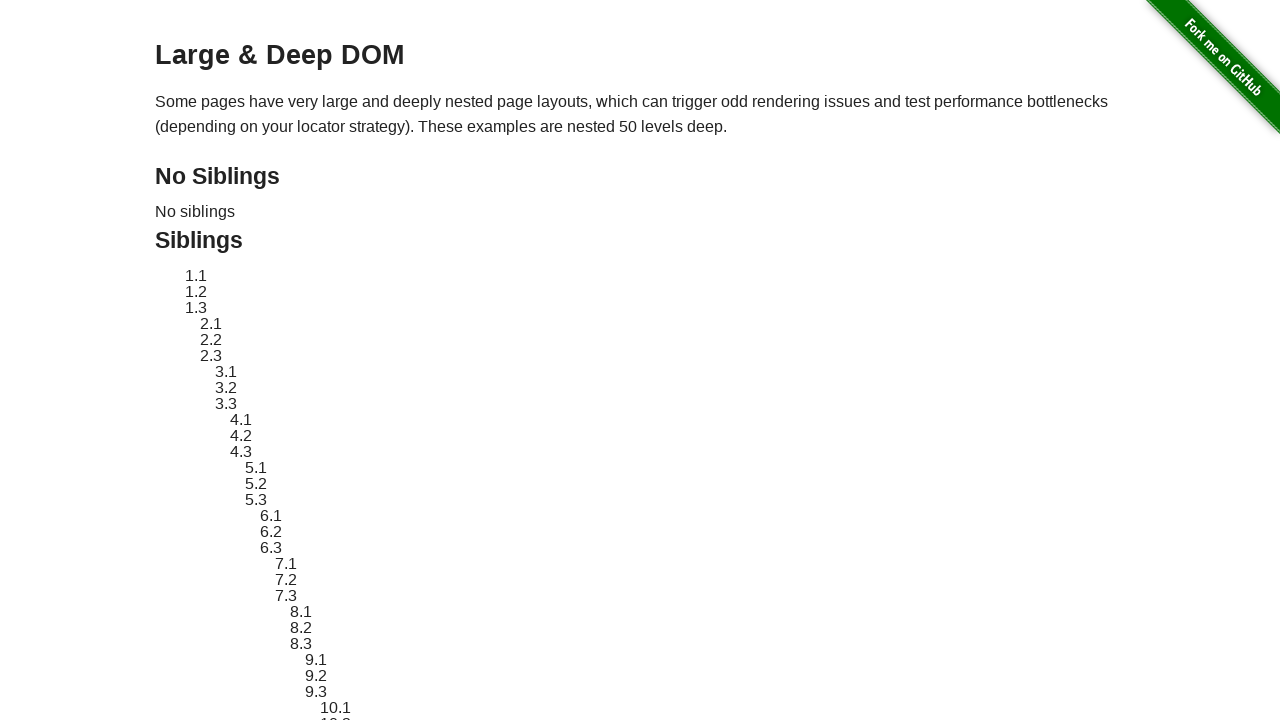

Applied red dashed border highlight to element #sibling-2.3 using JavaScript
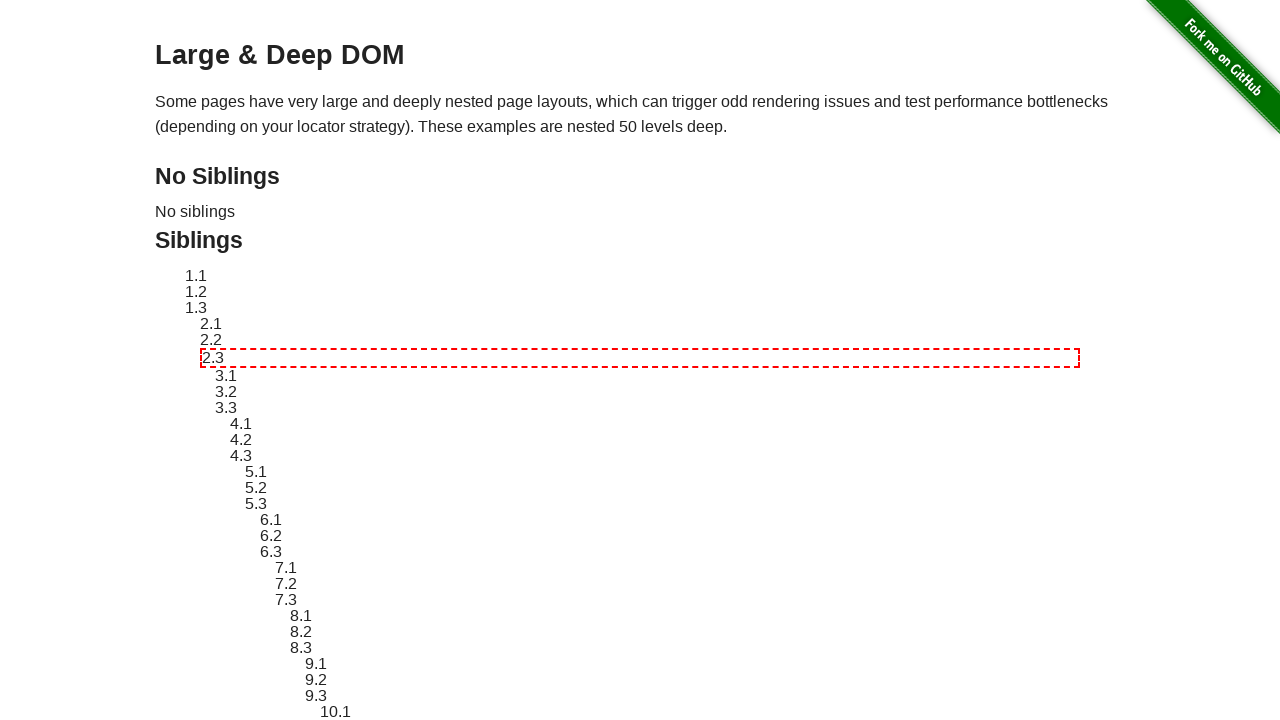

Waited 3 seconds to display the highlight
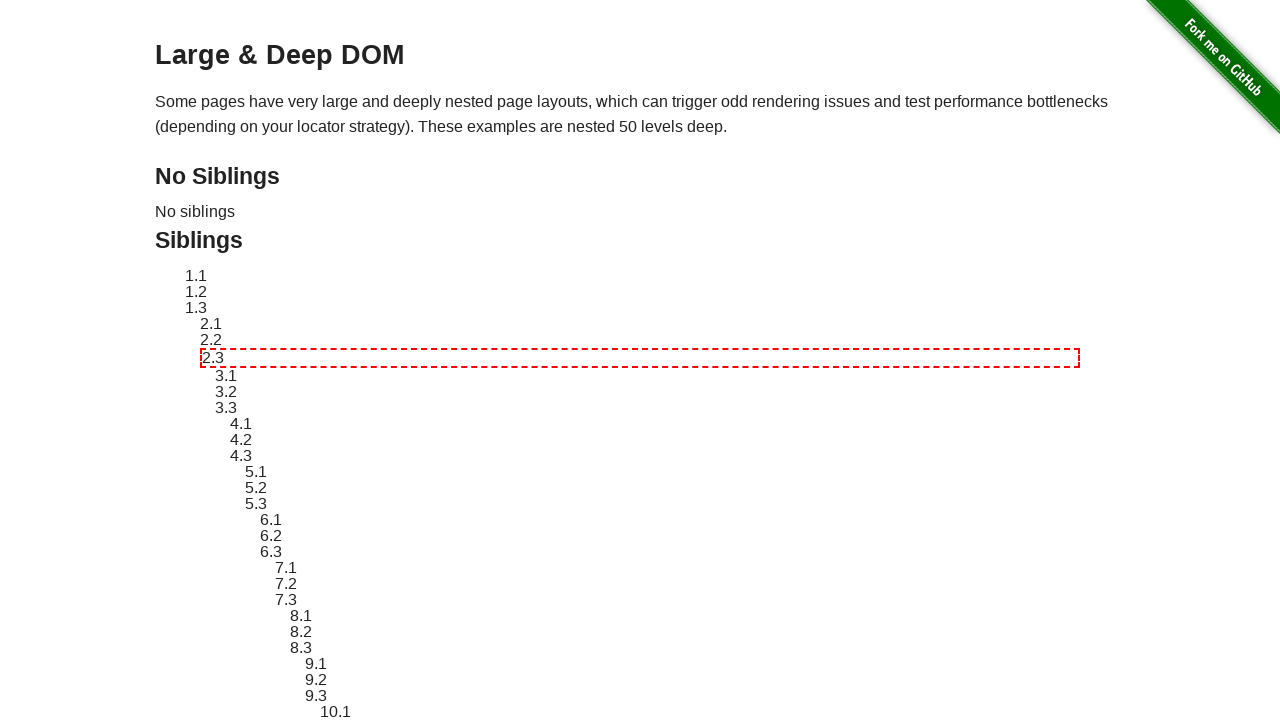

Reverted element #sibling-2.3 to its original style
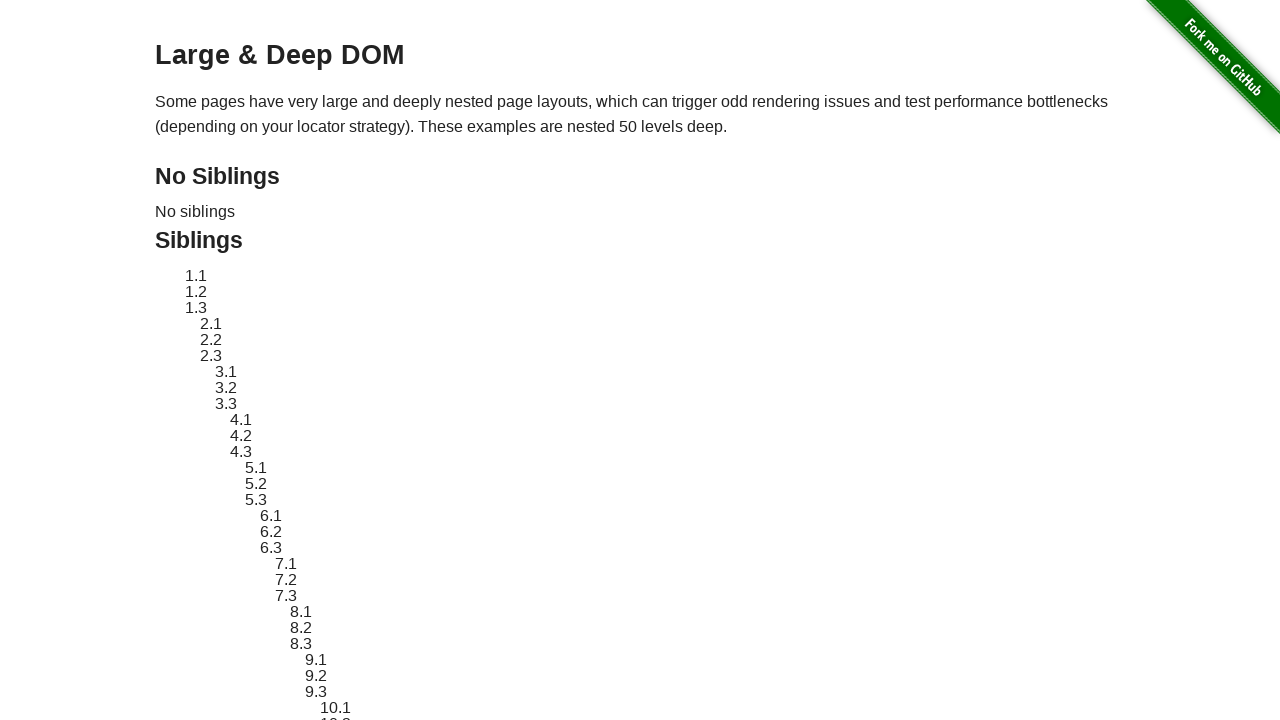

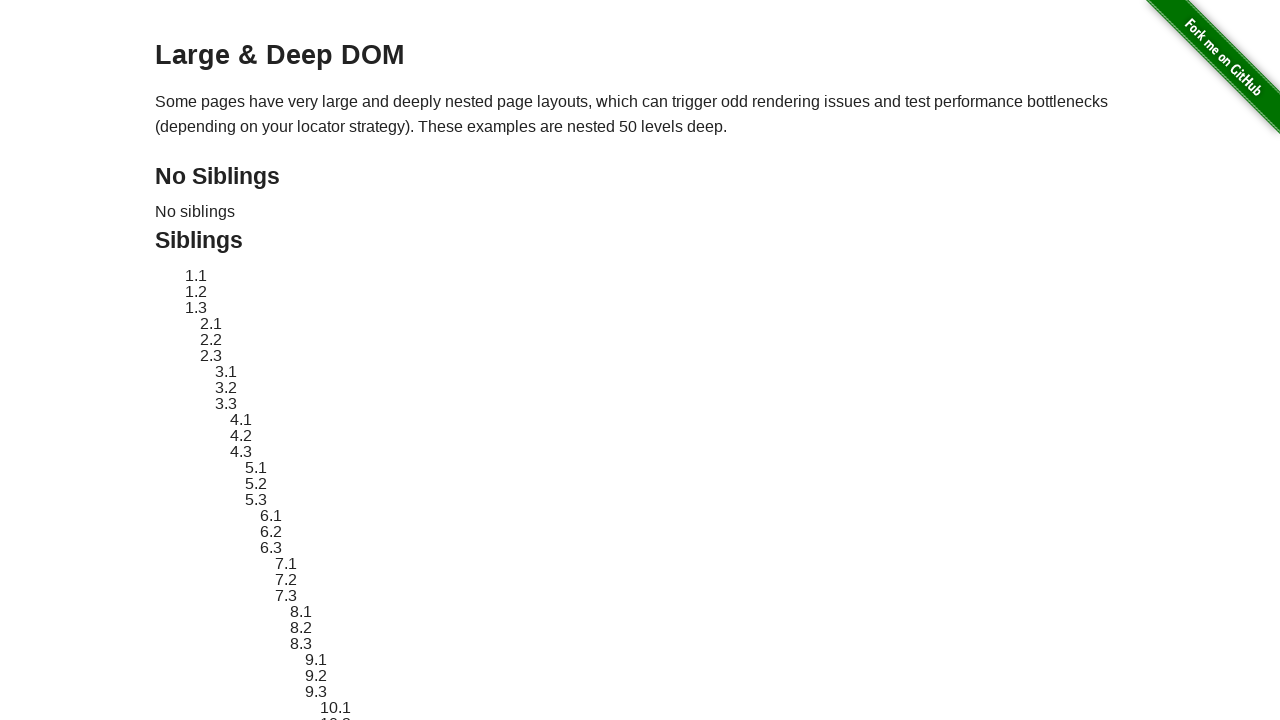